Tests radio button functionality by clicking two different radio buttons in sequence

Starting URL: https://www.w3schools.com/howto/howto_css_custom_checkbox.asp

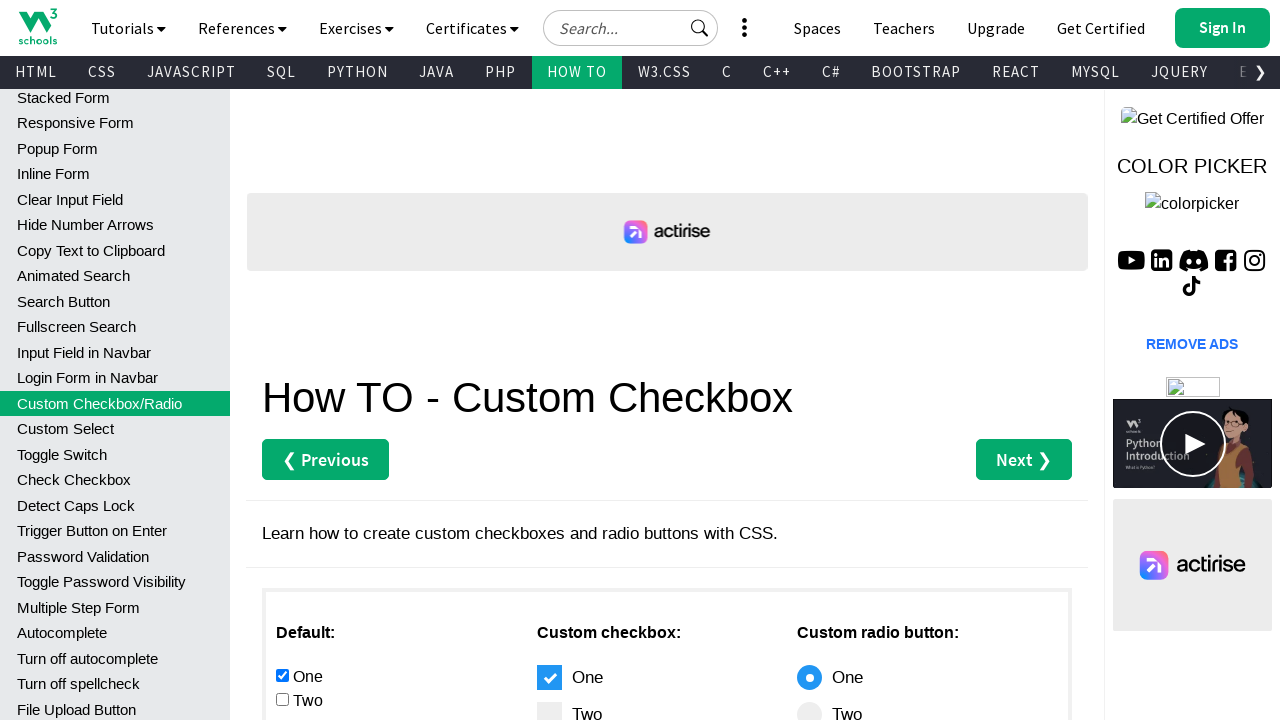

Waited for radio button element to load
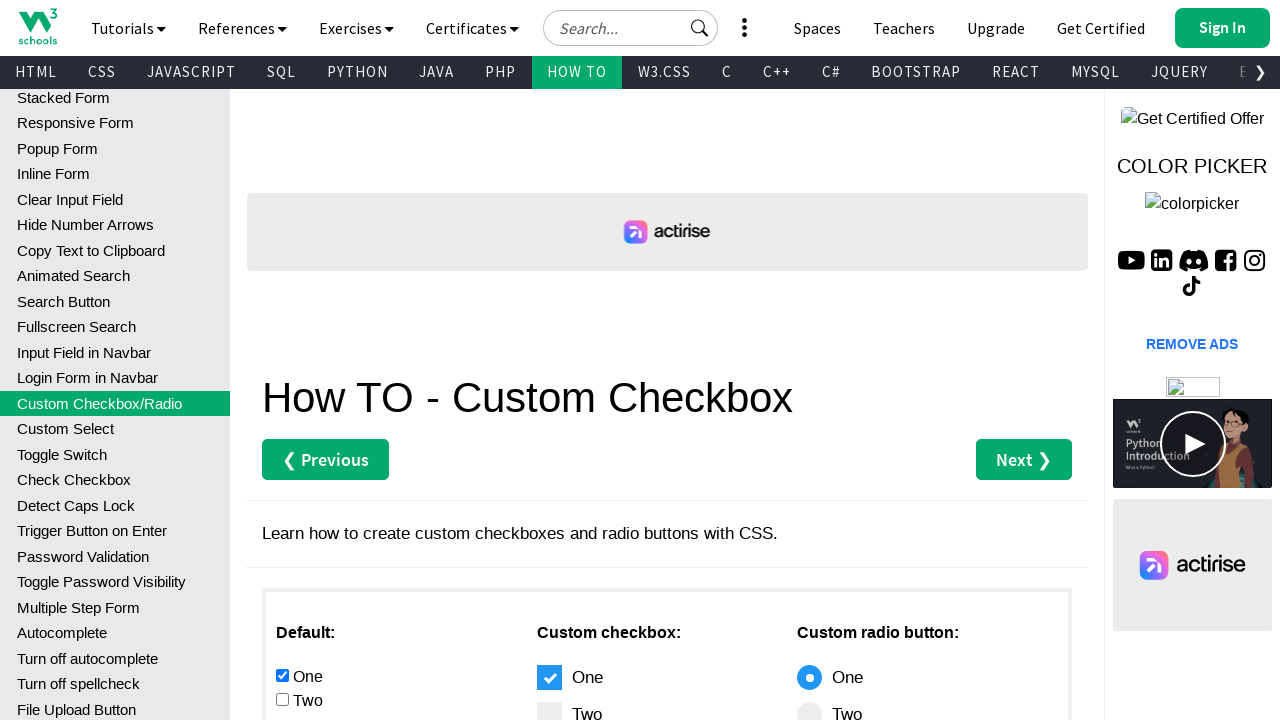

Clicked the fourth radio button at (282, 360) on xpath=//*[@id='main']/div[3]/div[1]/input[4]
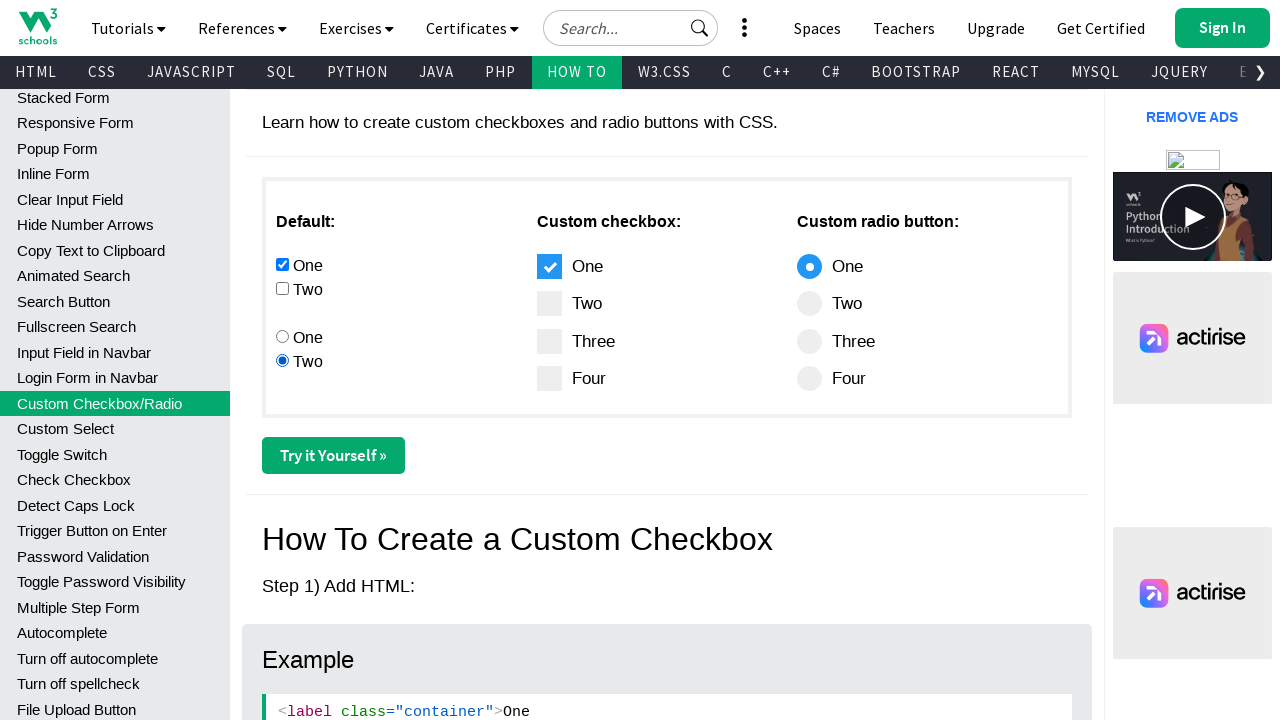

Clicked the third radio button at (282, 336) on xpath=//*[@id='main']/div[3]/div[1]/input[3]
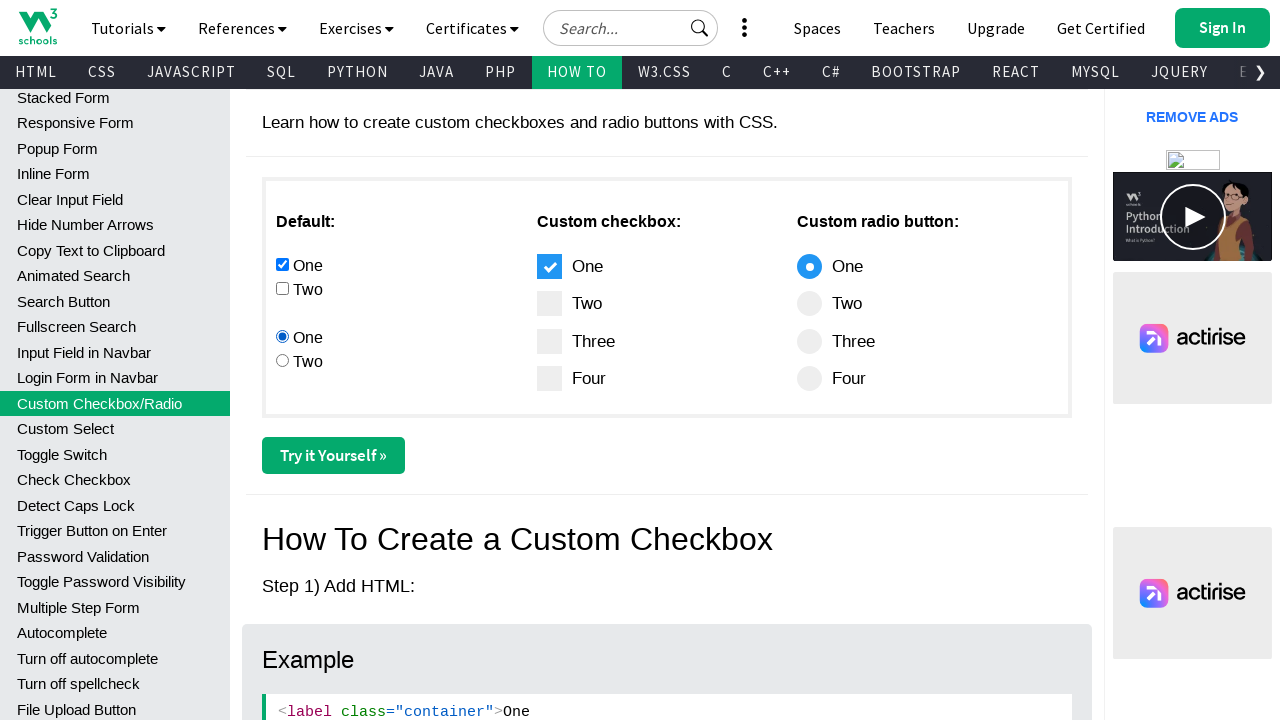

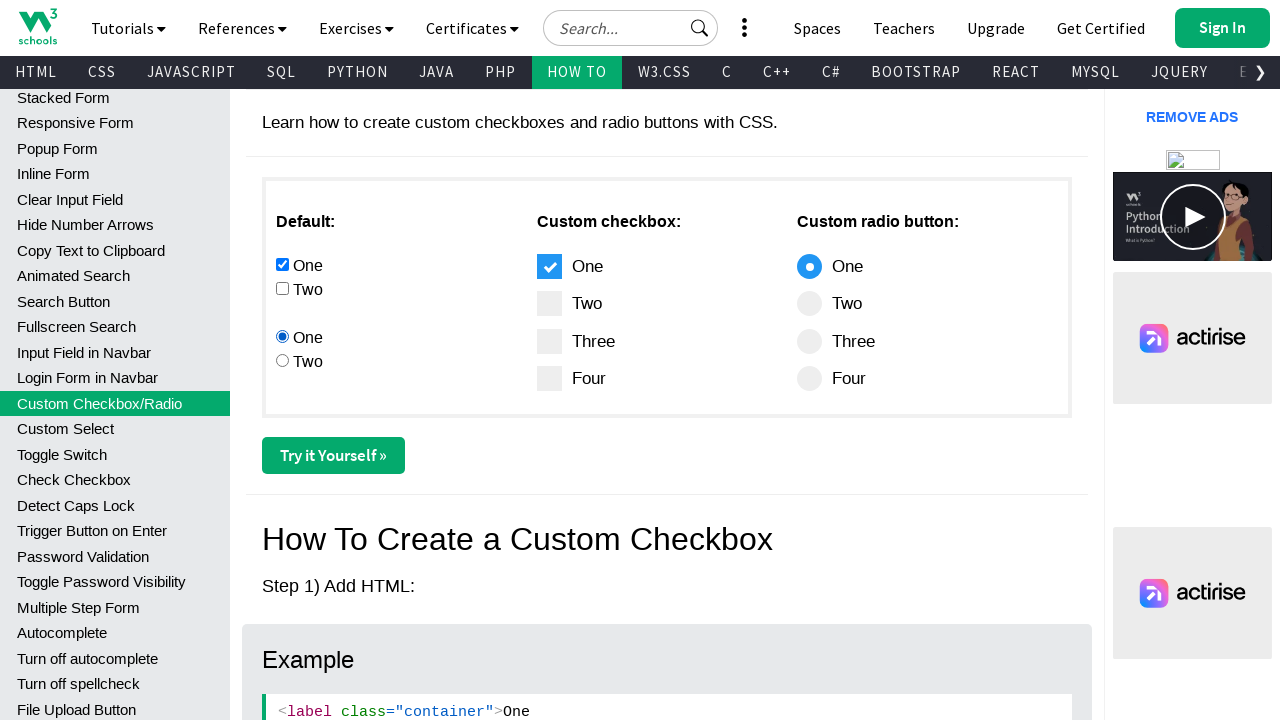